Navigates to Rahul Shetty Academy website and verifies the page title and URL

Starting URL: https://rahulshettyacademy.com

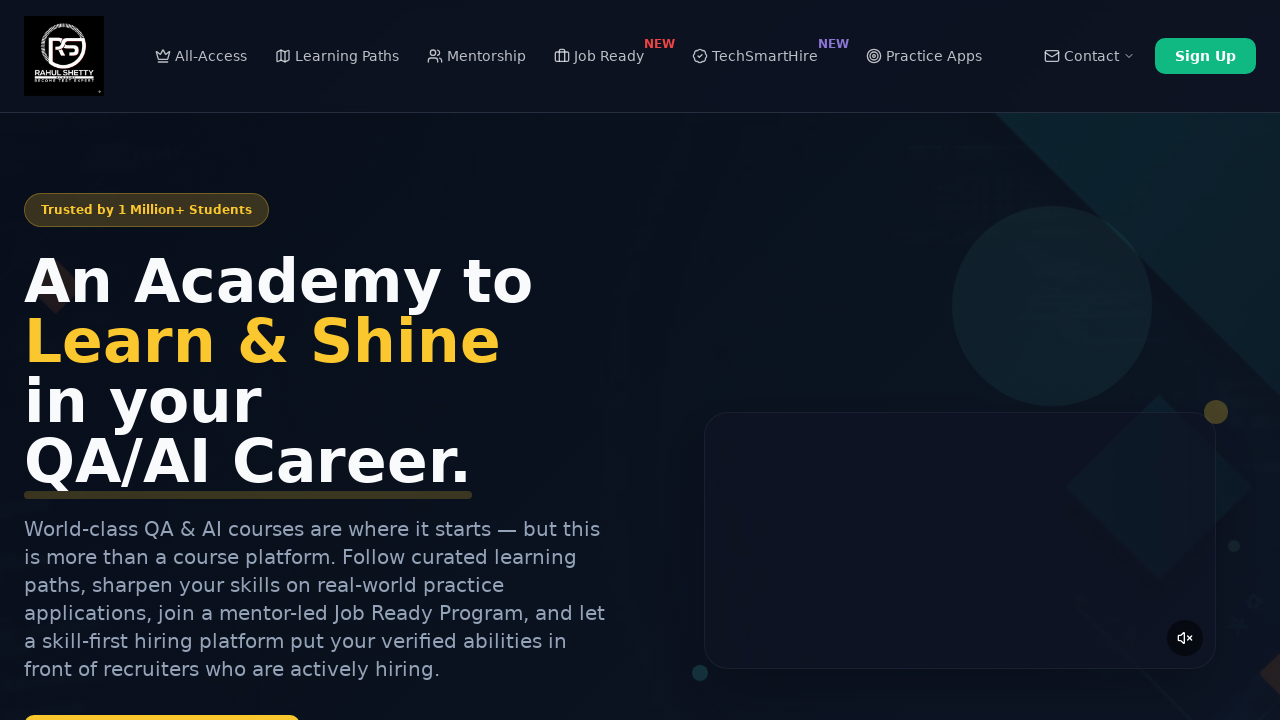

Retrieved page title
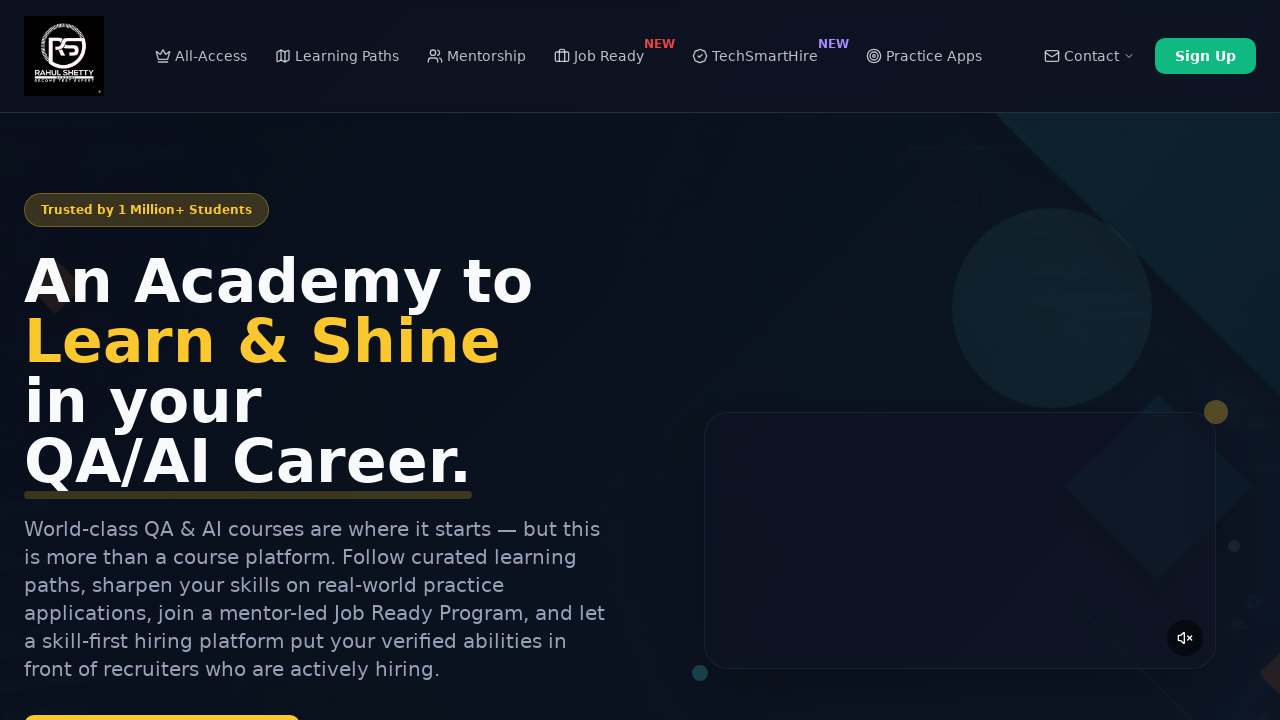

Page title verified: Rahul Shetty Academy | QA Automation, Playwright, AI Testing & Online Training
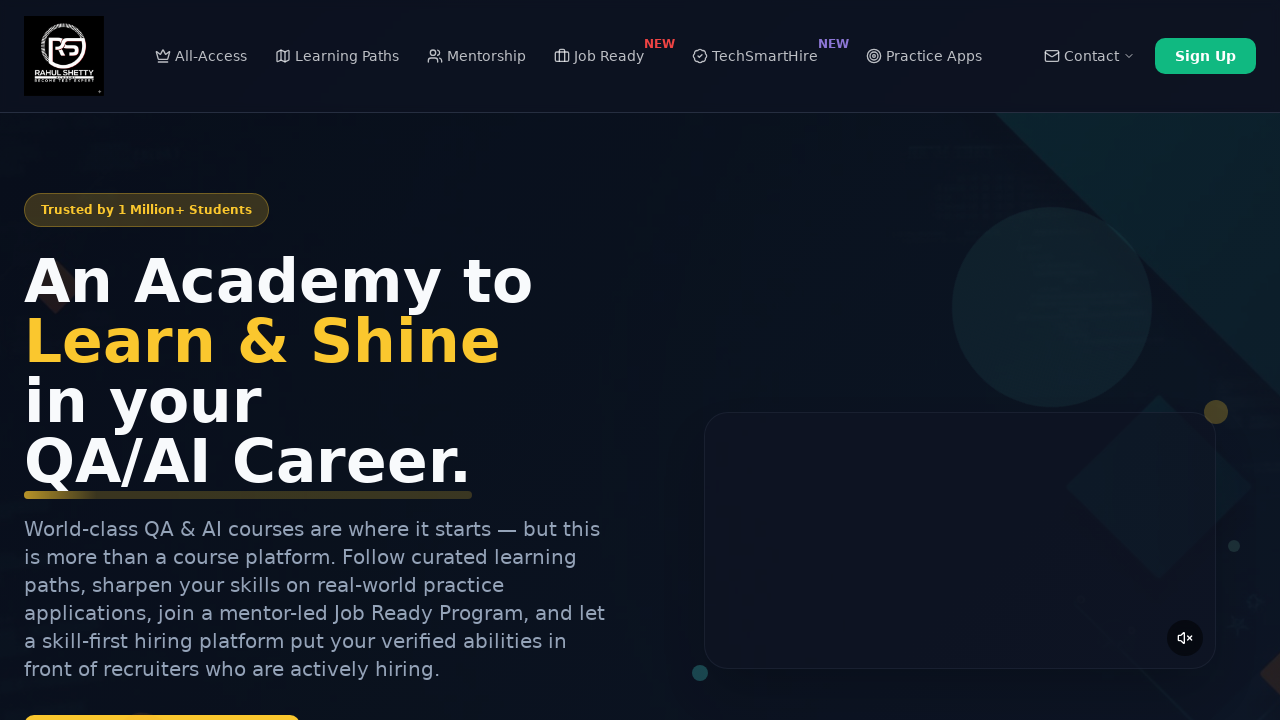

Retrieved current URL
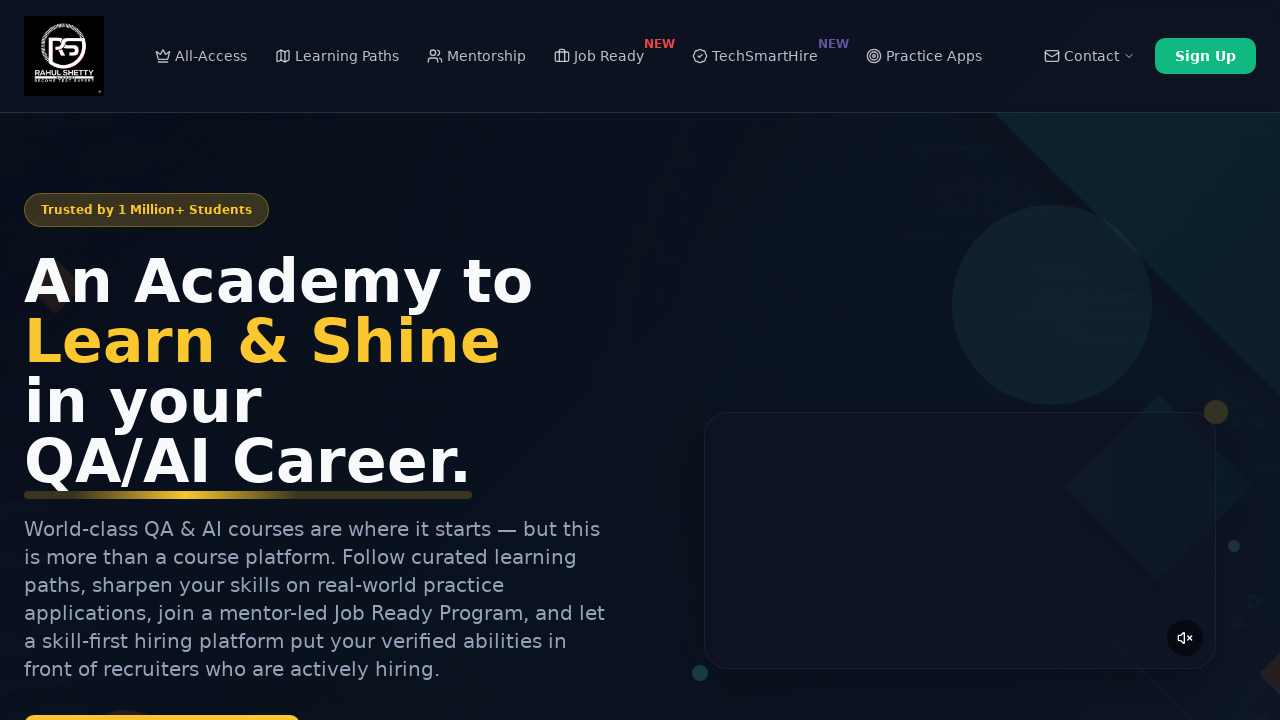

Current URL verified: https://rahulshettyacademy.com/
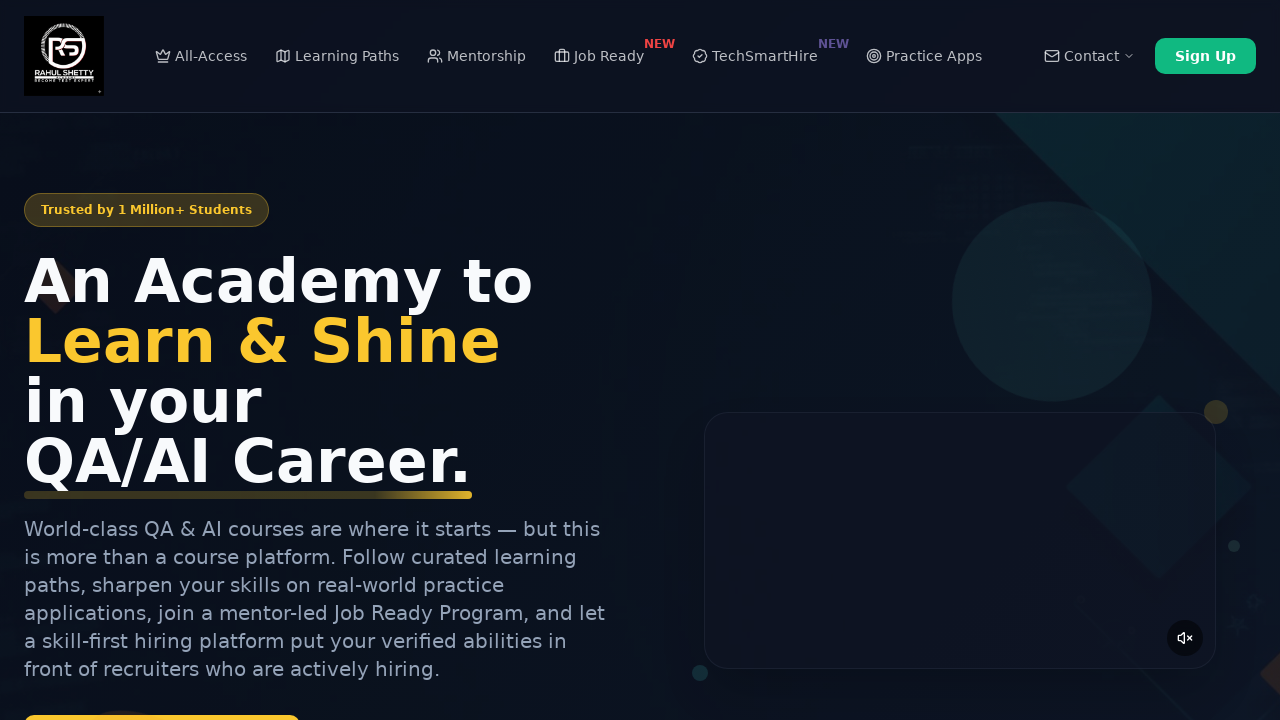

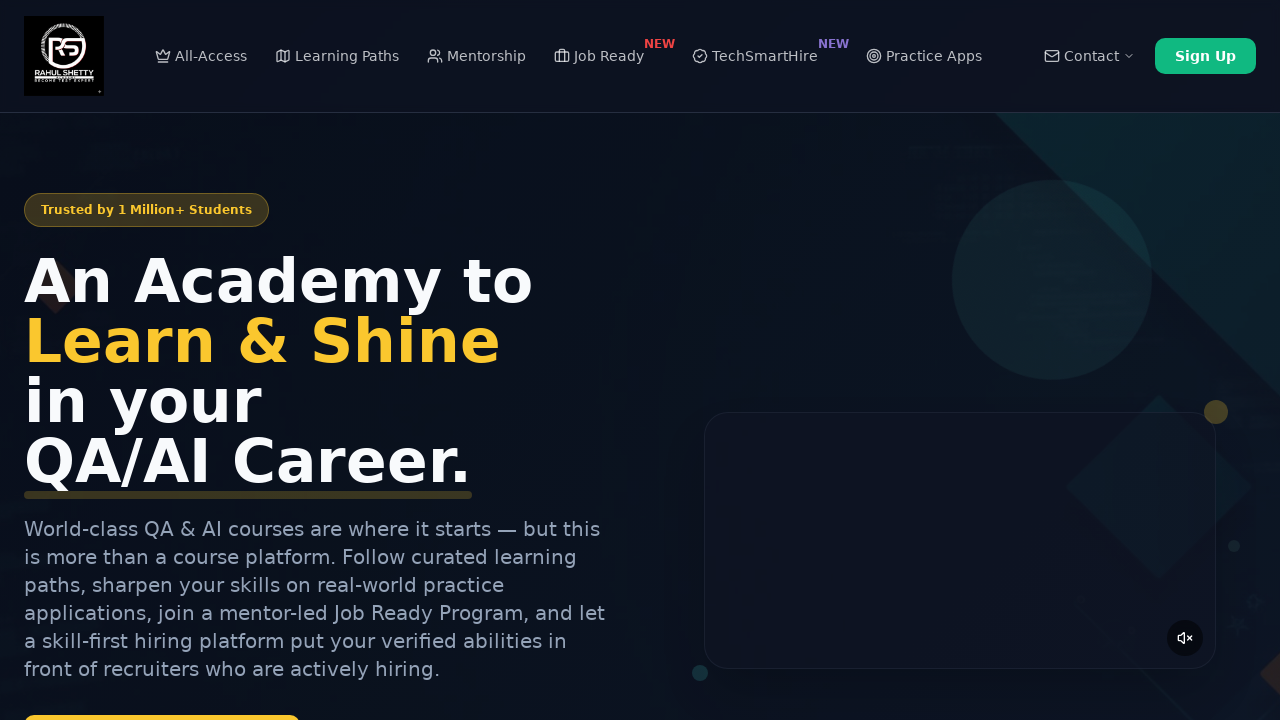